Tests that Clear completed button is hidden when there are no completed items

Starting URL: https://demo.playwright.dev/todomvc

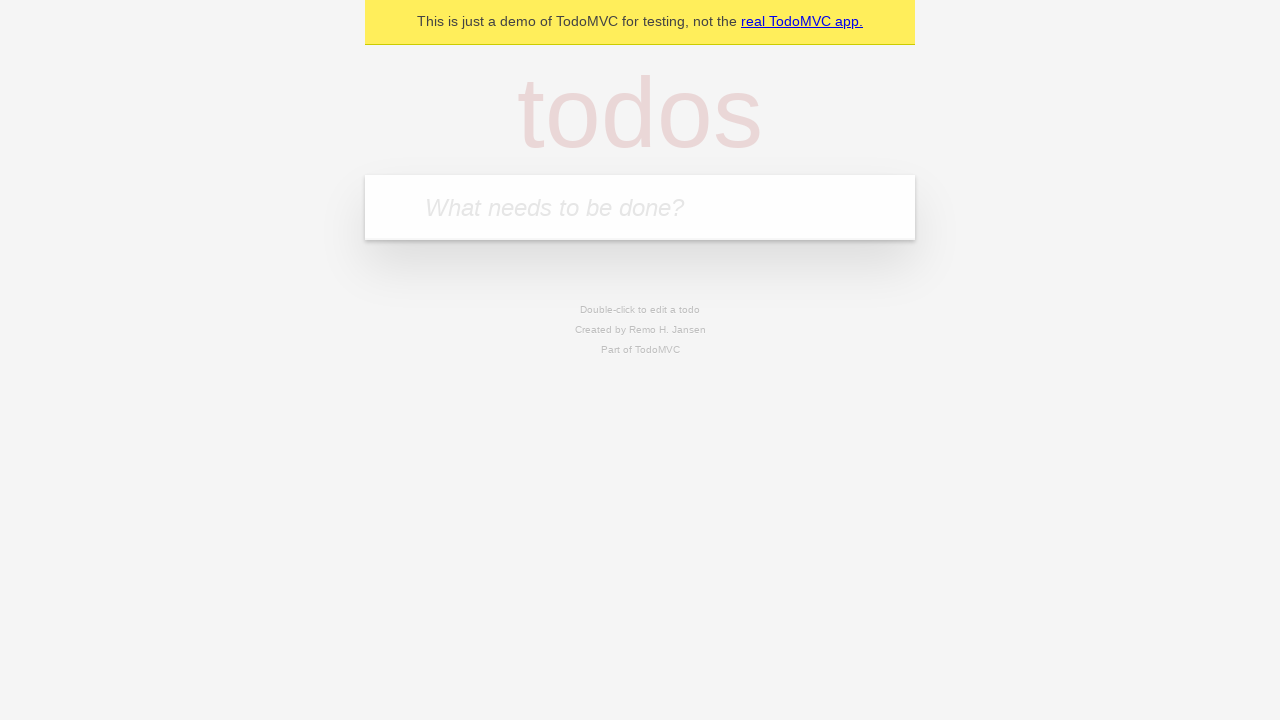

Filled input field with 'buy some cheese' on internal:attr=[placeholder="What needs to be done?"i]
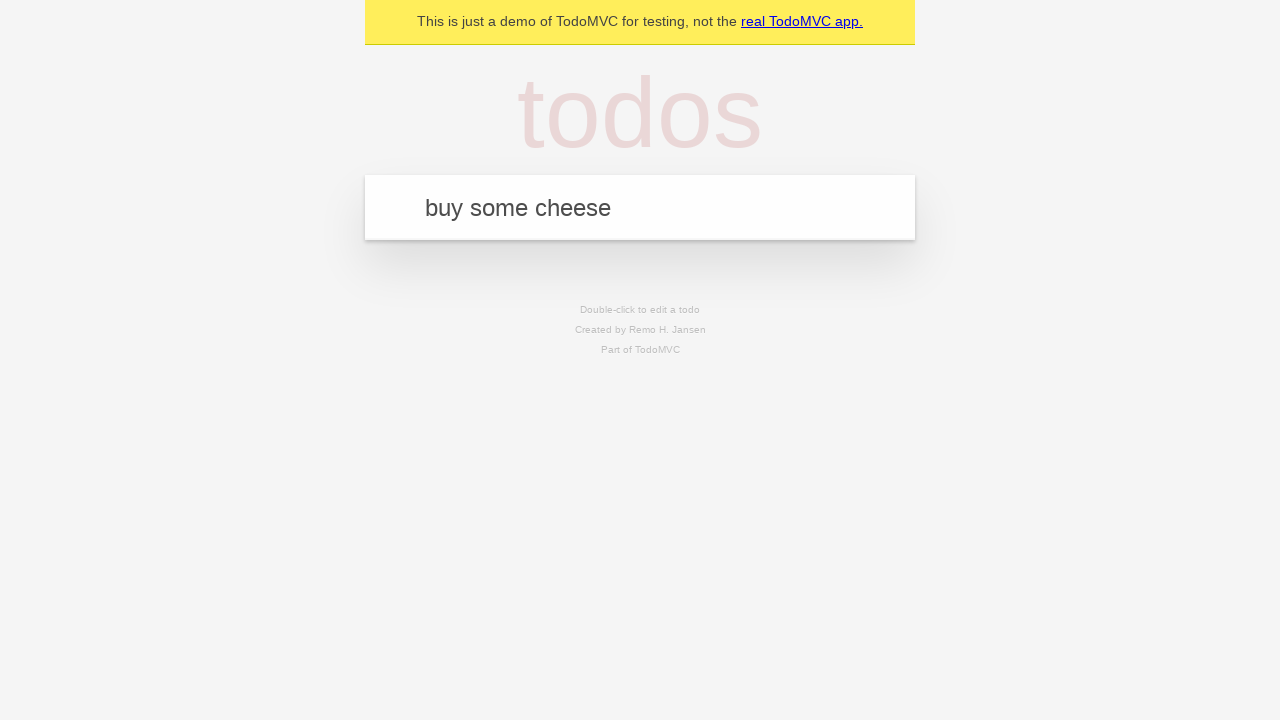

Pressed Enter to add first todo on internal:attr=[placeholder="What needs to be done?"i]
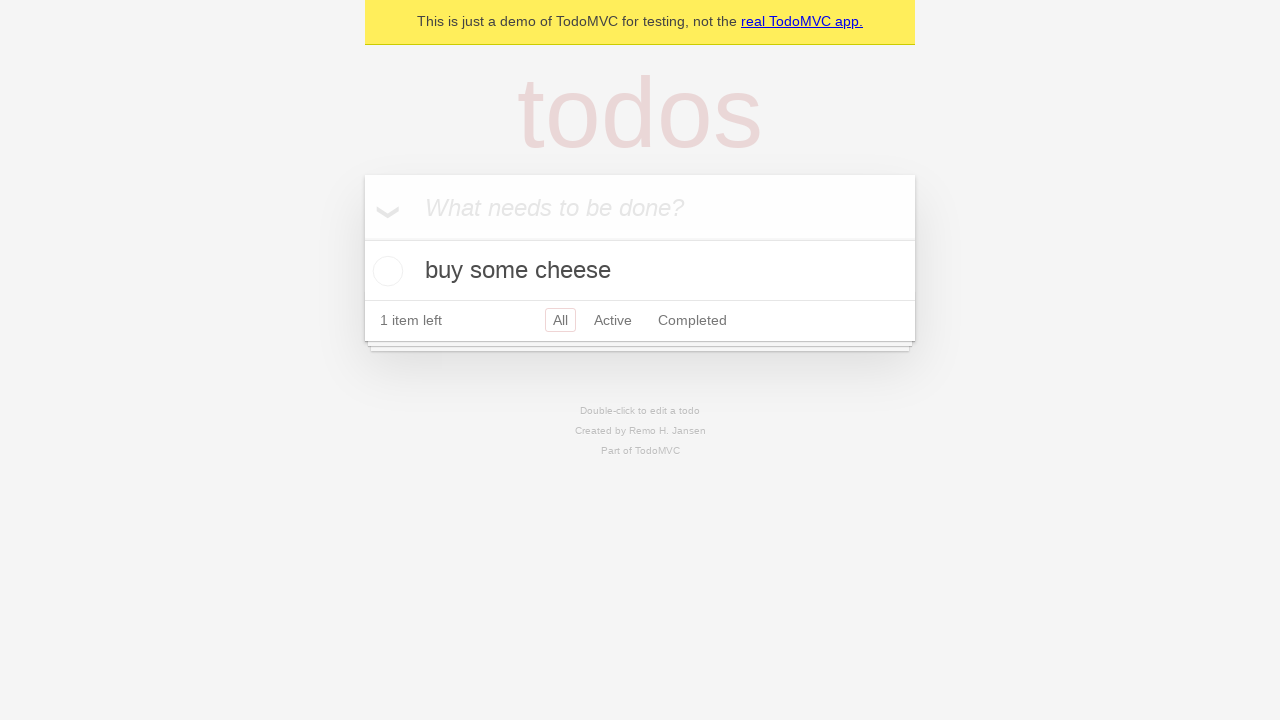

Filled input field with 'feed the cat' on internal:attr=[placeholder="What needs to be done?"i]
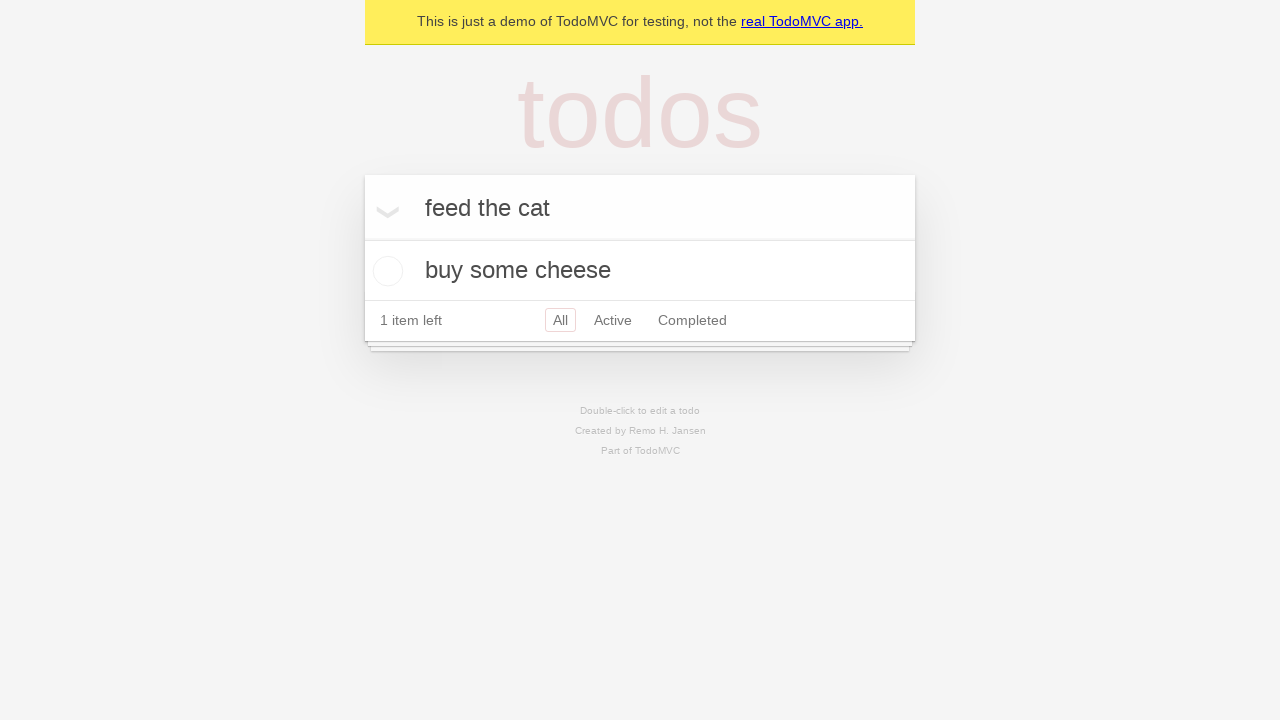

Pressed Enter to add second todo on internal:attr=[placeholder="What needs to be done?"i]
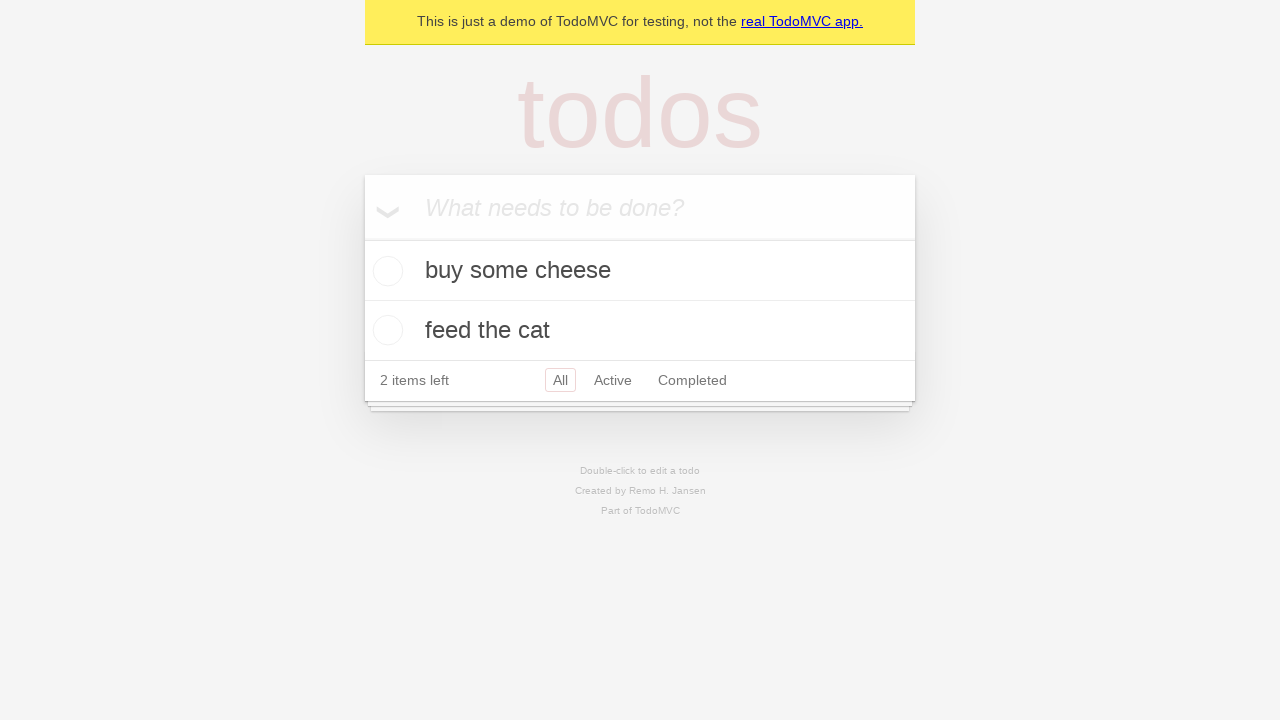

Filled input field with 'book a doctors appointment' on internal:attr=[placeholder="What needs to be done?"i]
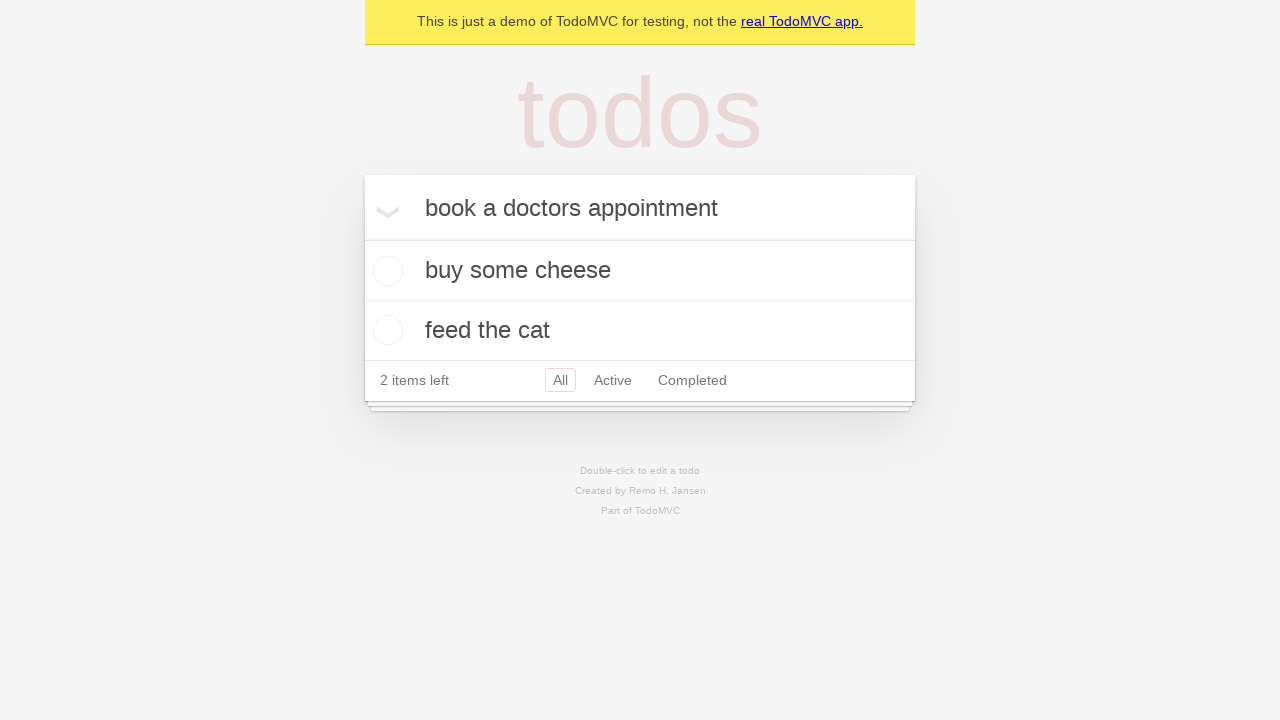

Pressed Enter to add third todo on internal:attr=[placeholder="What needs to be done?"i]
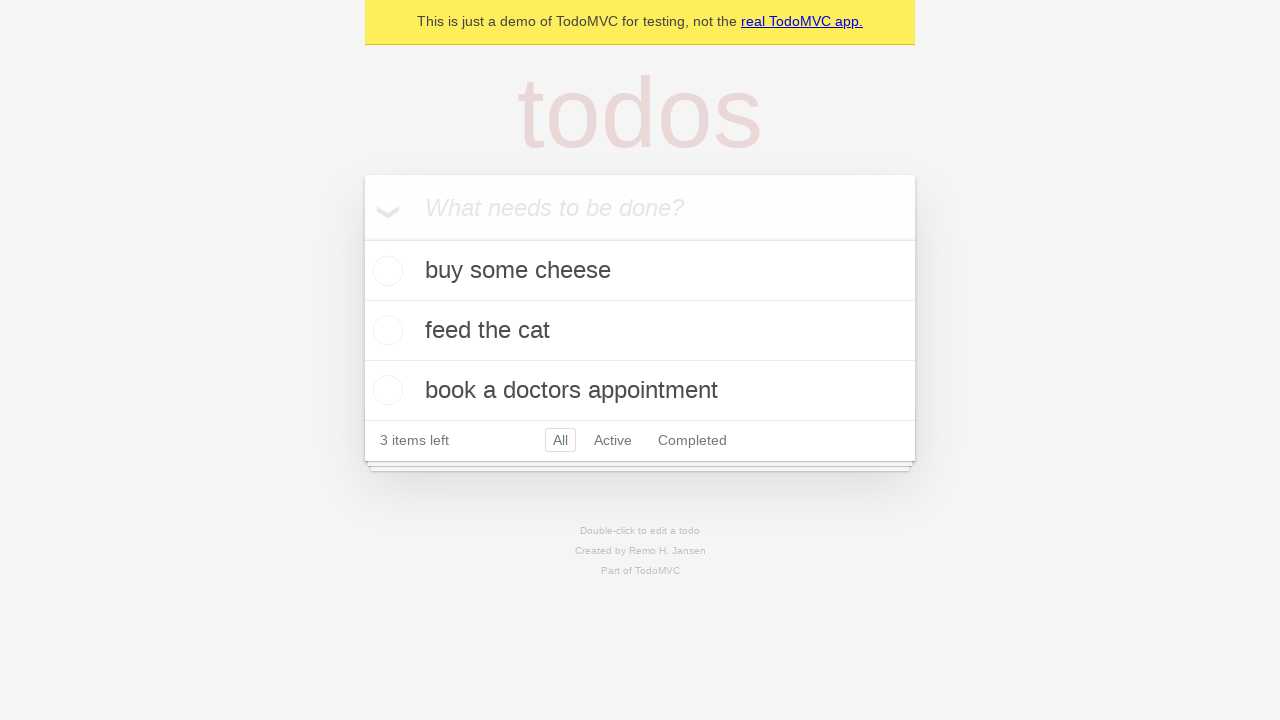

Checked the first todo item as completed at (385, 271) on .todo-list li .toggle >> nth=0
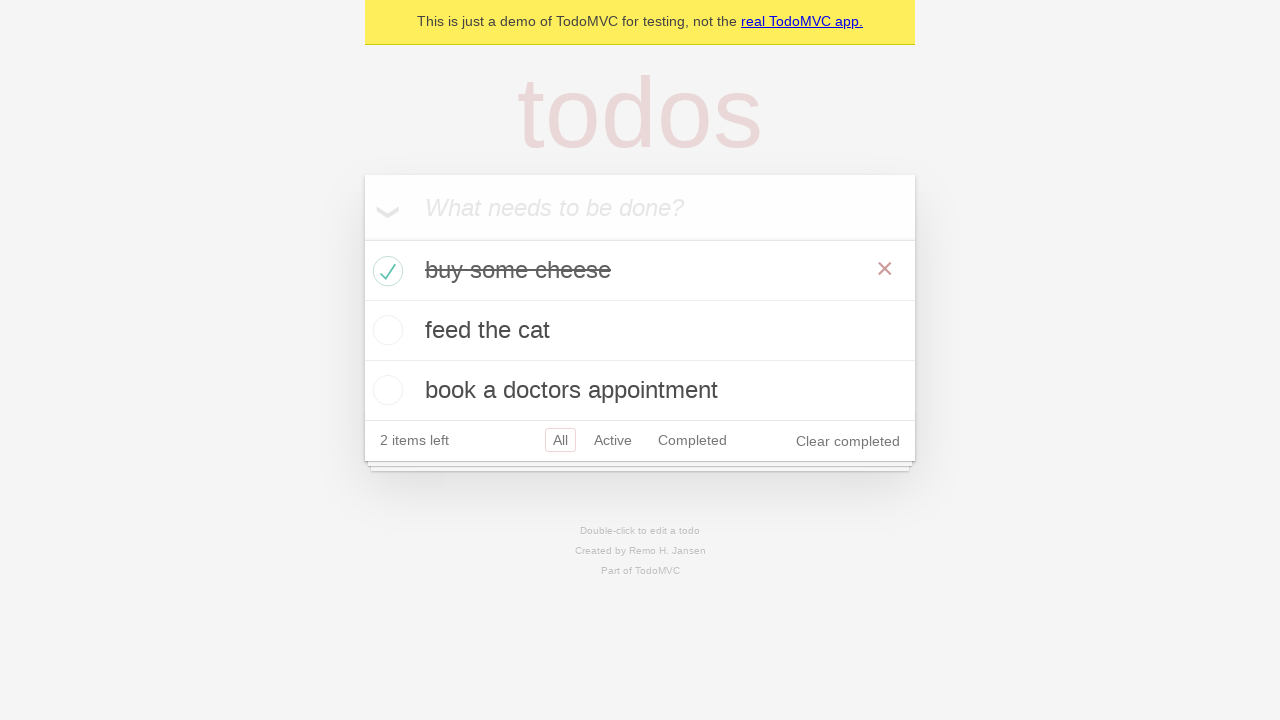

Clicked 'Clear completed' button to remove completed todo at (848, 441) on internal:role=button[name="Clear completed"i]
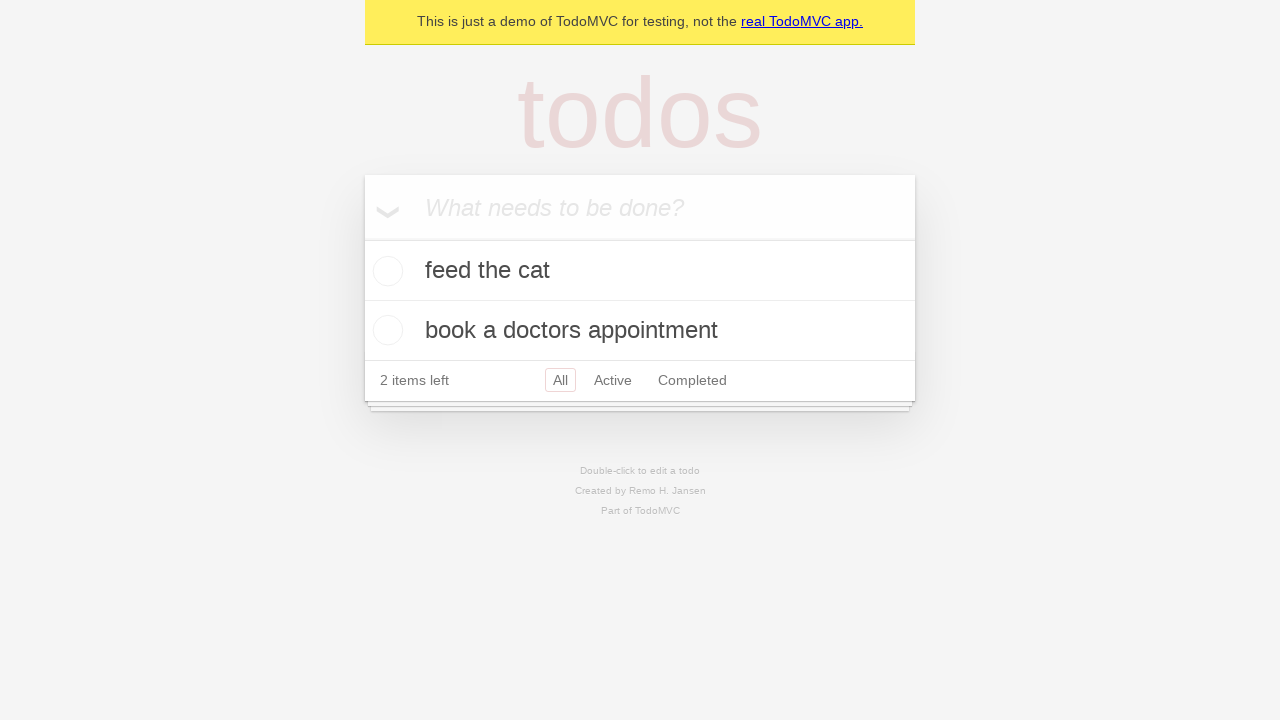

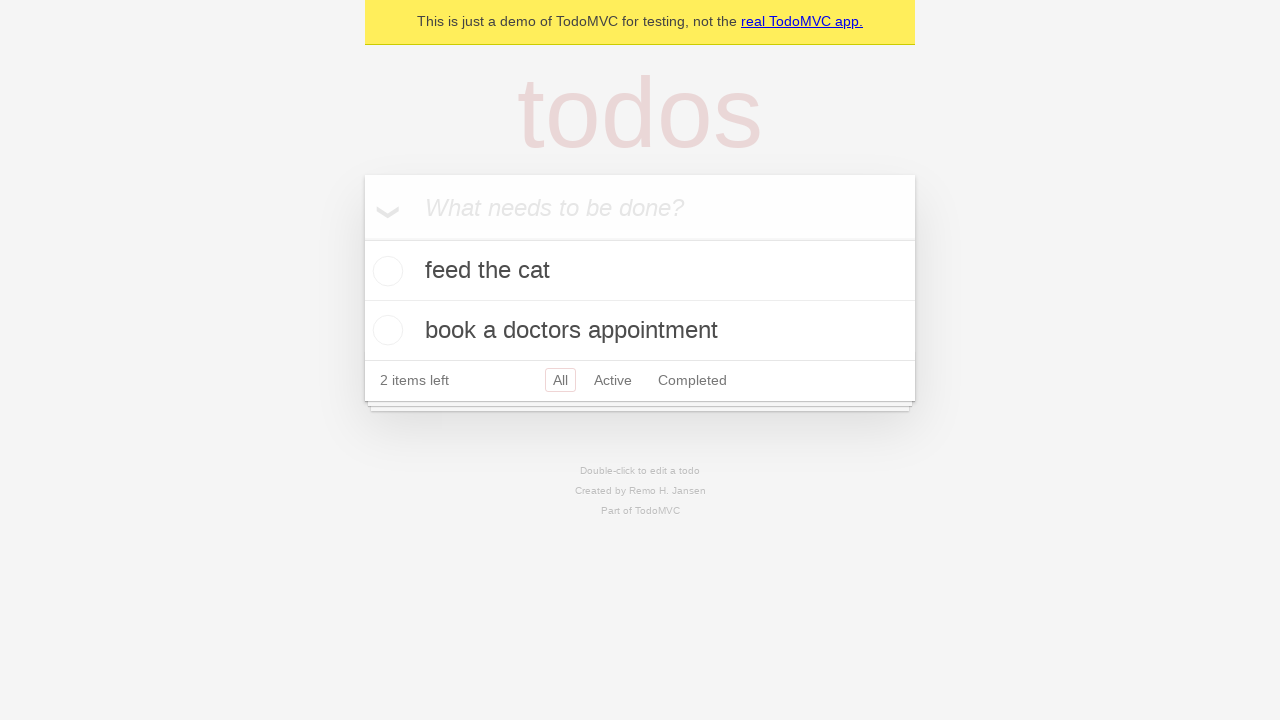